Tests that the complete all checkbox updates state when individual items are completed or cleared

Starting URL: https://demo.playwright.dev/todomvc

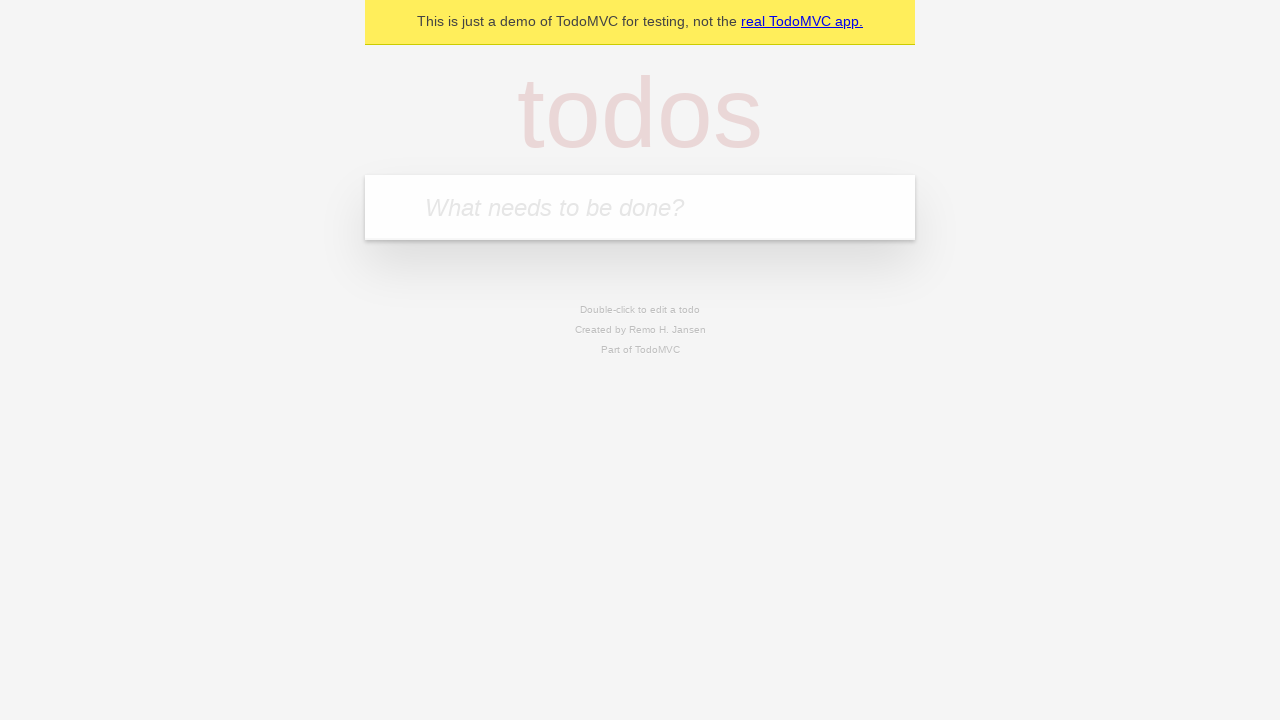

Filled input field with first todo 'buy some cheese' on internal:attr=[placeholder="What needs to be done?"i]
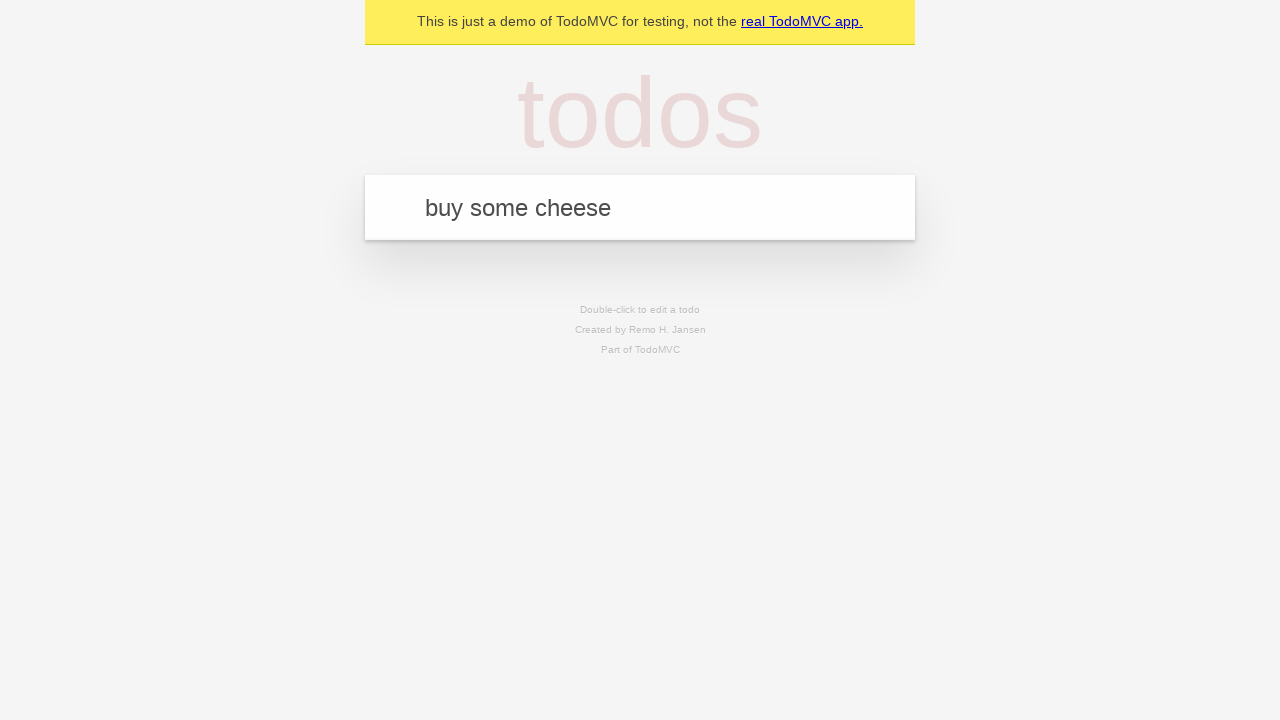

Pressed Enter to add first todo on internal:attr=[placeholder="What needs to be done?"i]
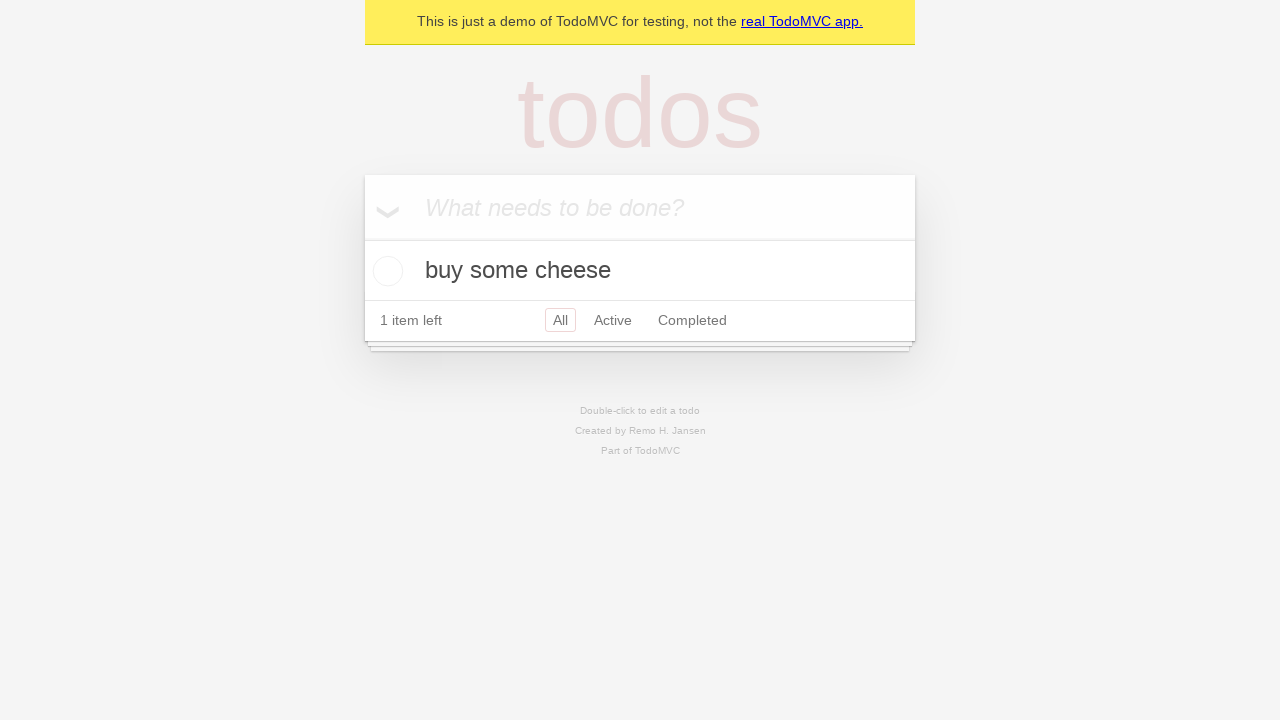

Filled input field with second todo 'feed the cat' on internal:attr=[placeholder="What needs to be done?"i]
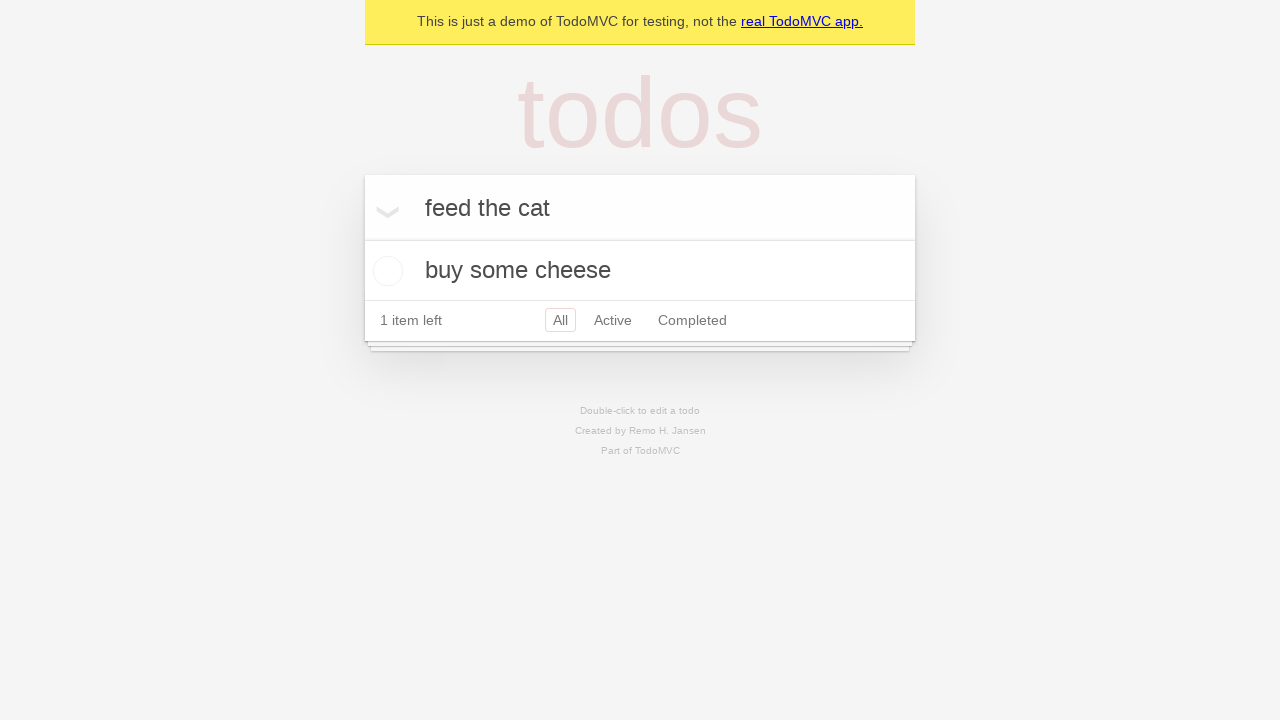

Pressed Enter to add second todo on internal:attr=[placeholder="What needs to be done?"i]
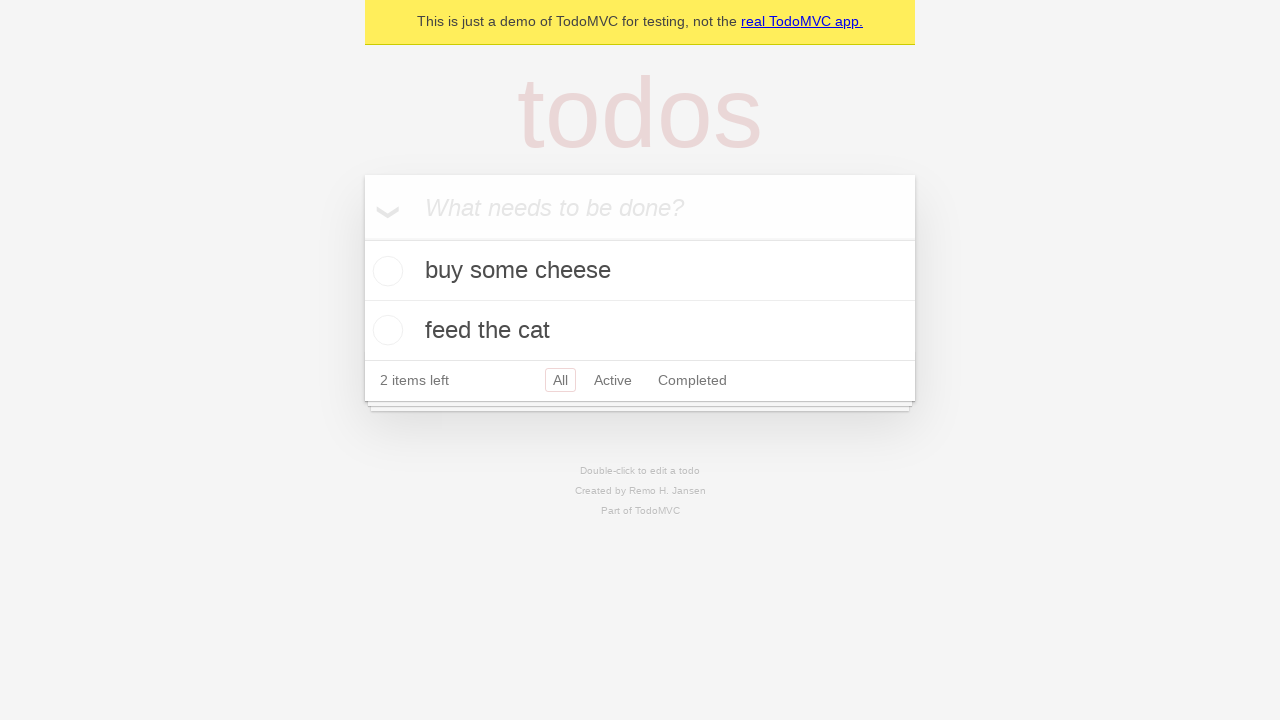

Filled input field with third todo 'book a doctors appointment' on internal:attr=[placeholder="What needs to be done?"i]
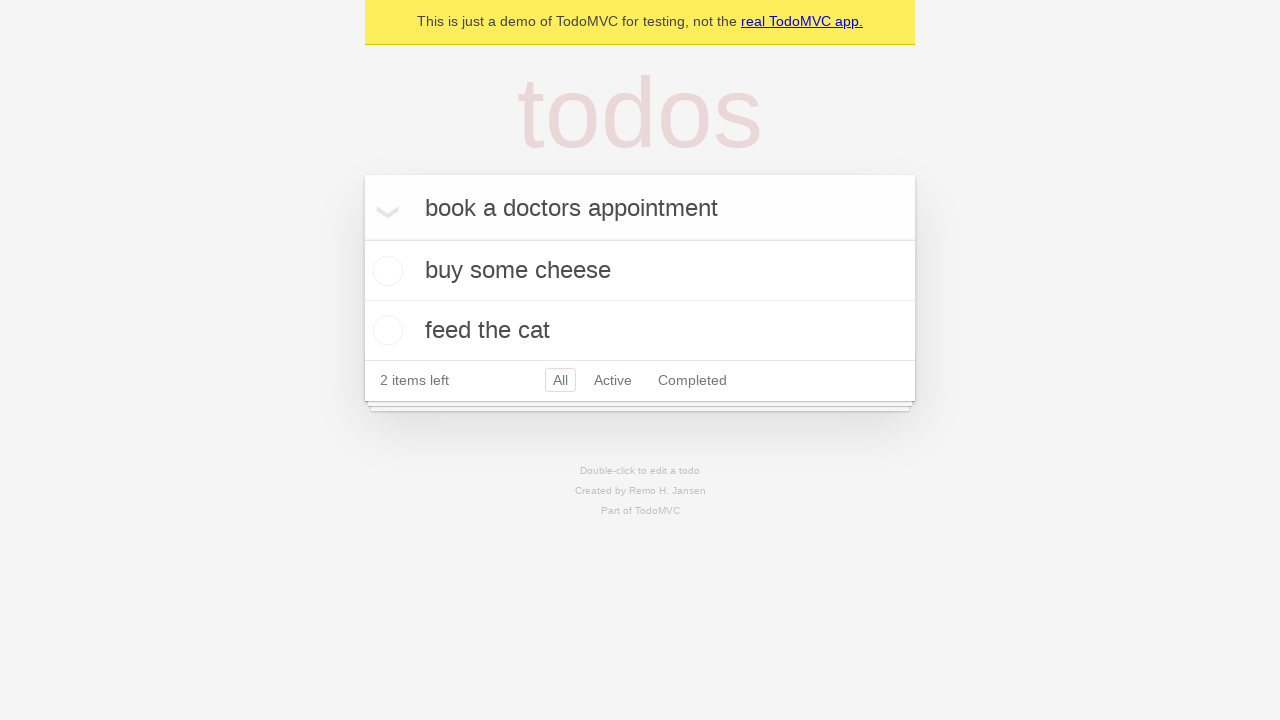

Pressed Enter to add third todo on internal:attr=[placeholder="What needs to be done?"i]
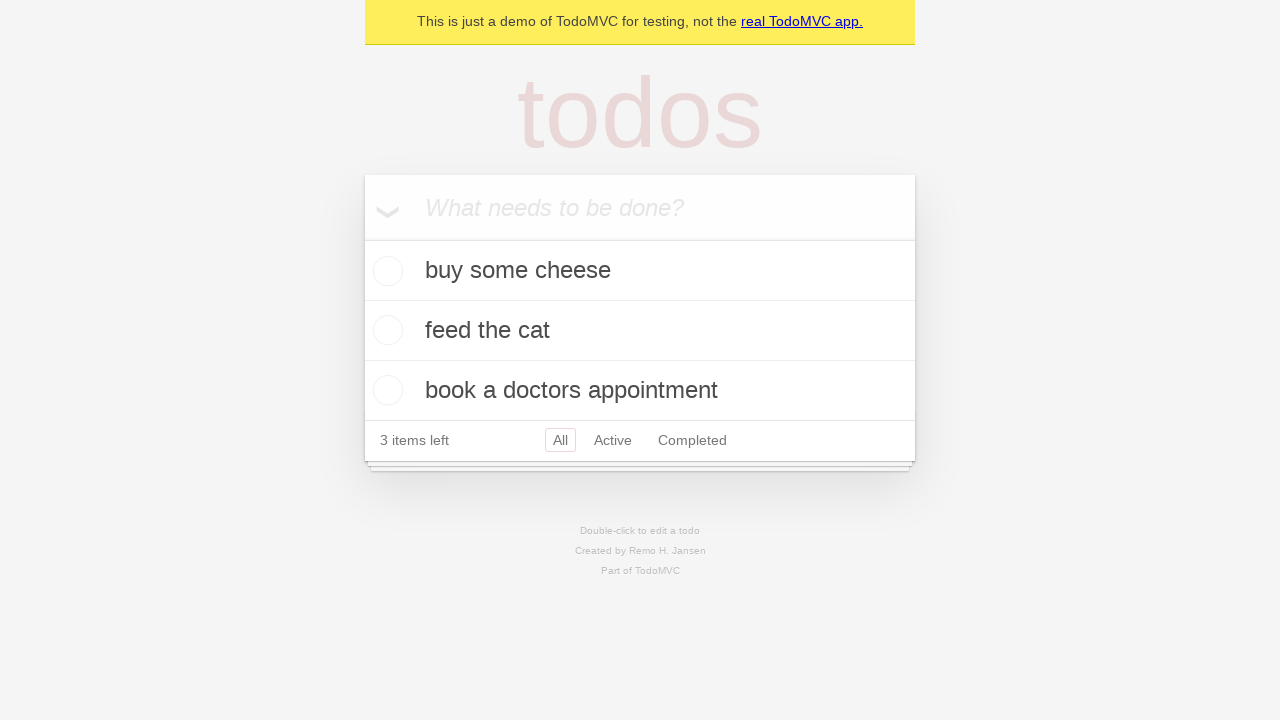

Waited for all three todo items to load
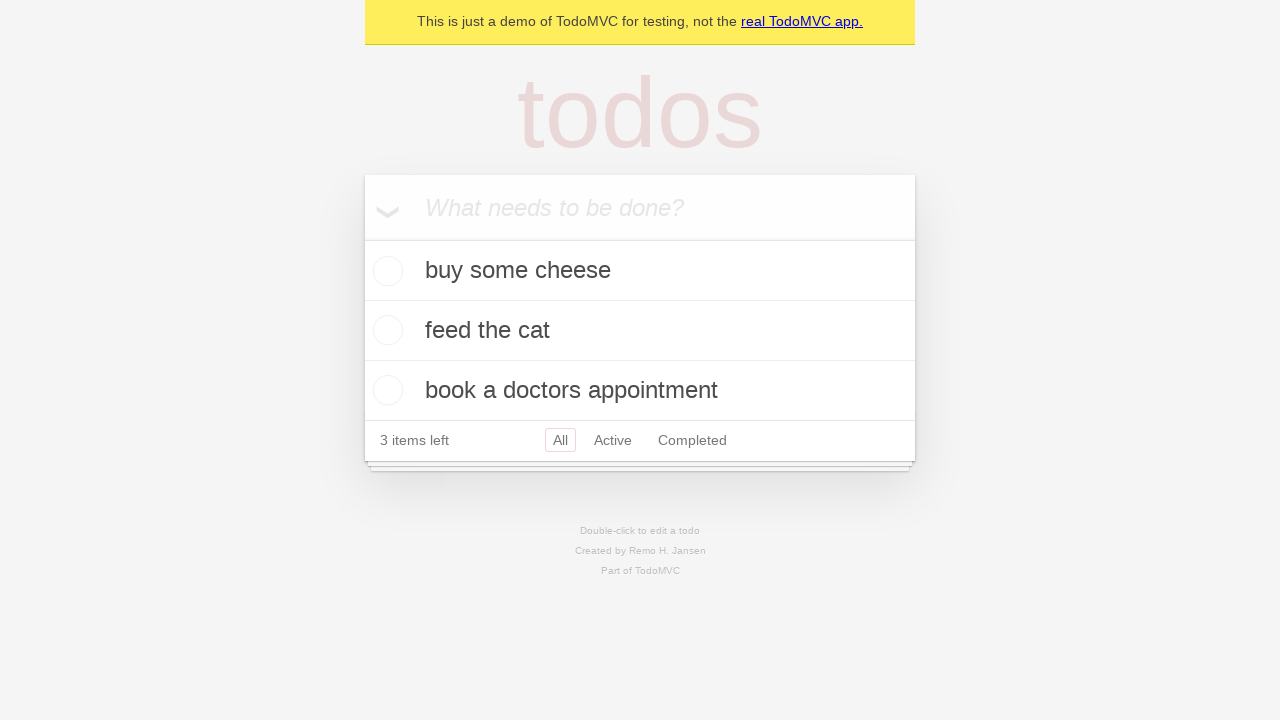

Clicked 'Mark all as complete' checkbox to complete all items at (362, 238) on internal:label="Mark all as complete"i
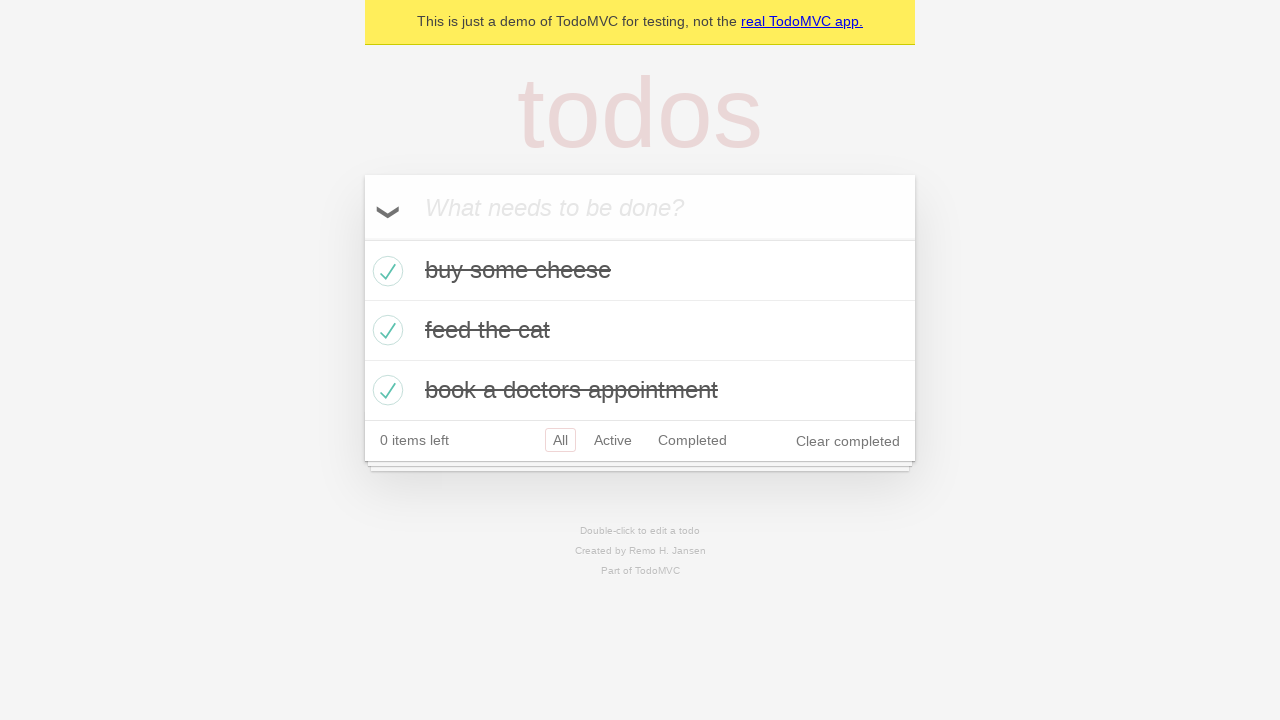

Unchecked the first todo item at (385, 271) on internal:testid=[data-testid="todo-item"s] >> nth=0 >> internal:role=checkbox
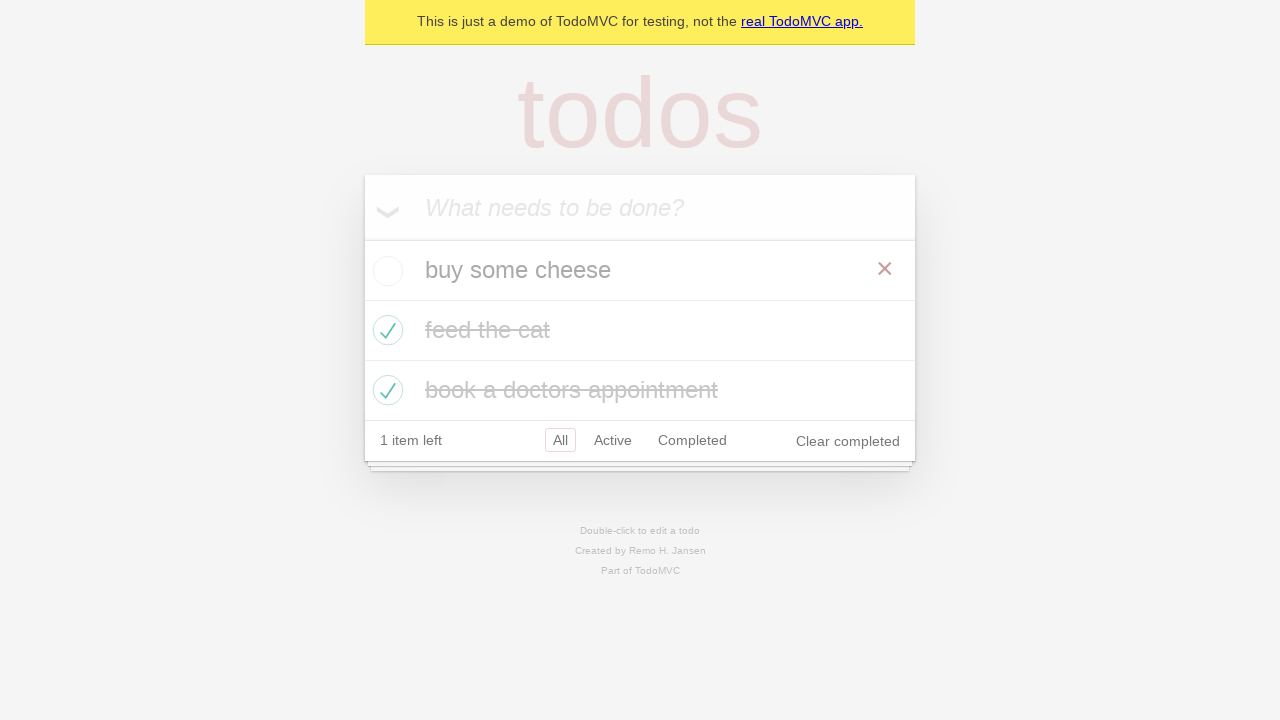

Re-checked the first todo item at (385, 271) on internal:testid=[data-testid="todo-item"s] >> nth=0 >> internal:role=checkbox
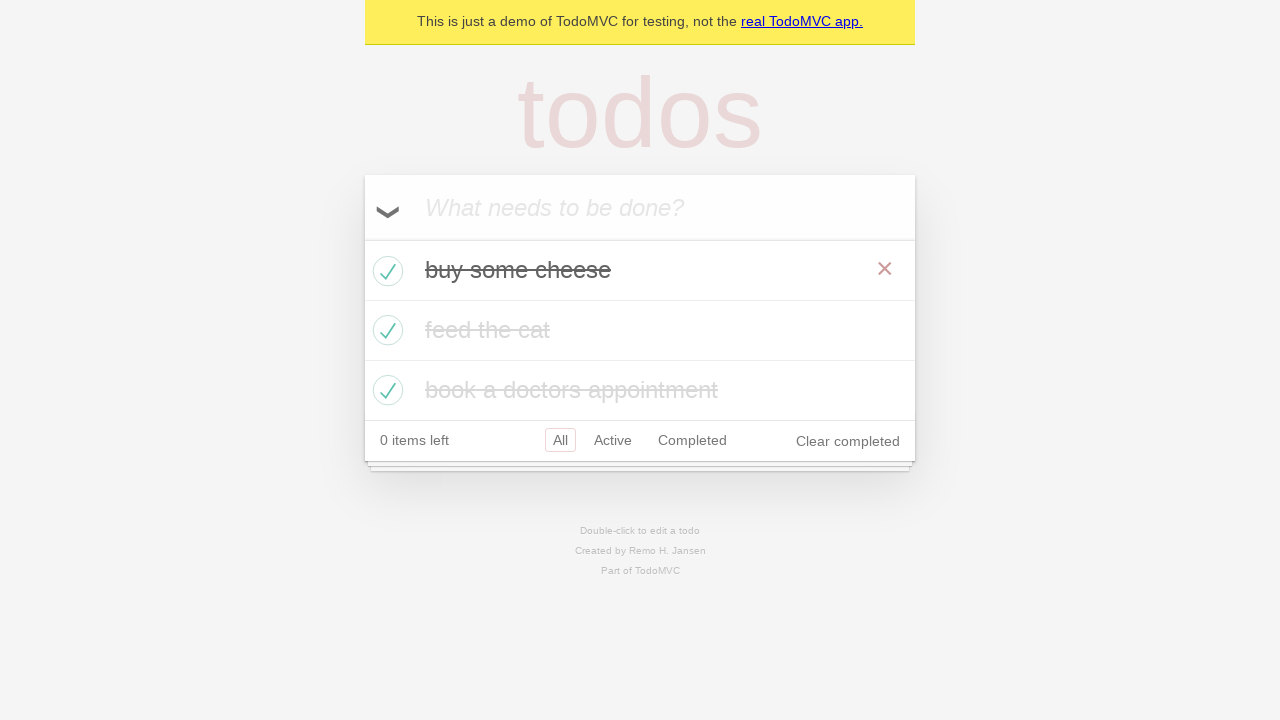

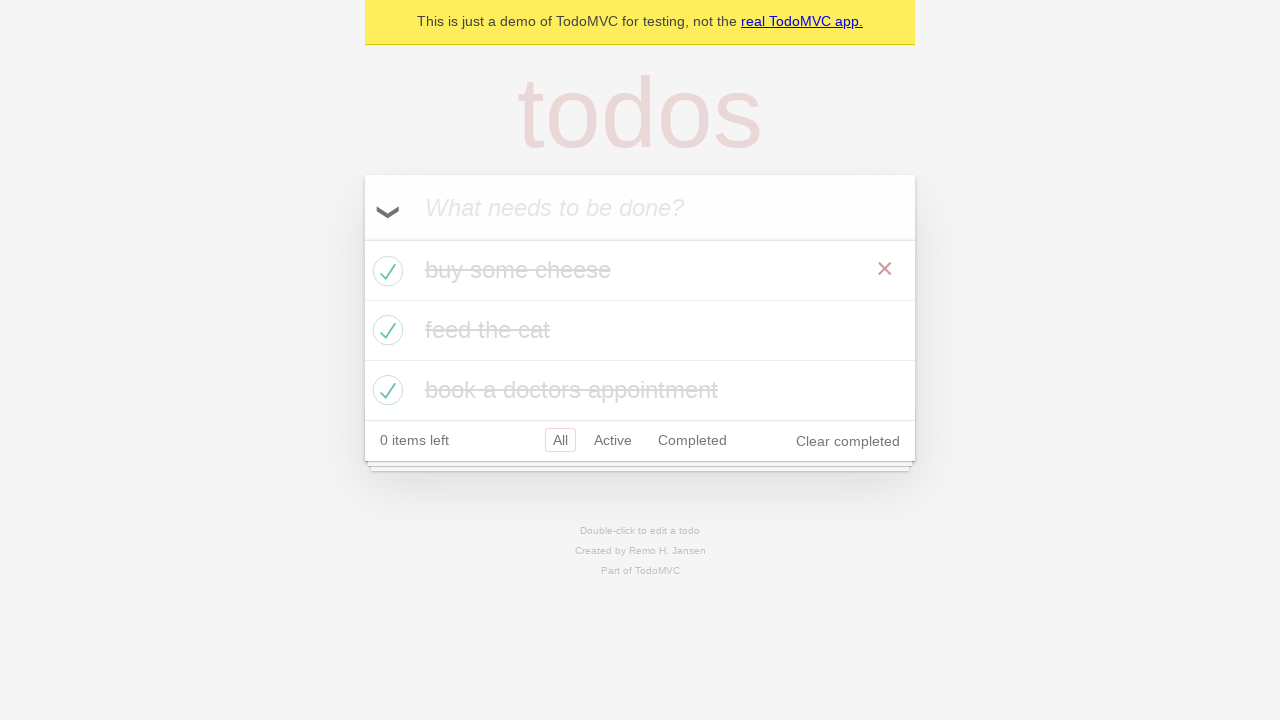